Tests visibility toggling of a text element by clicking a hide button and verifying the element becomes hidden

Starting URL: https://rahulshettyacademy.com/AutomationPractice/

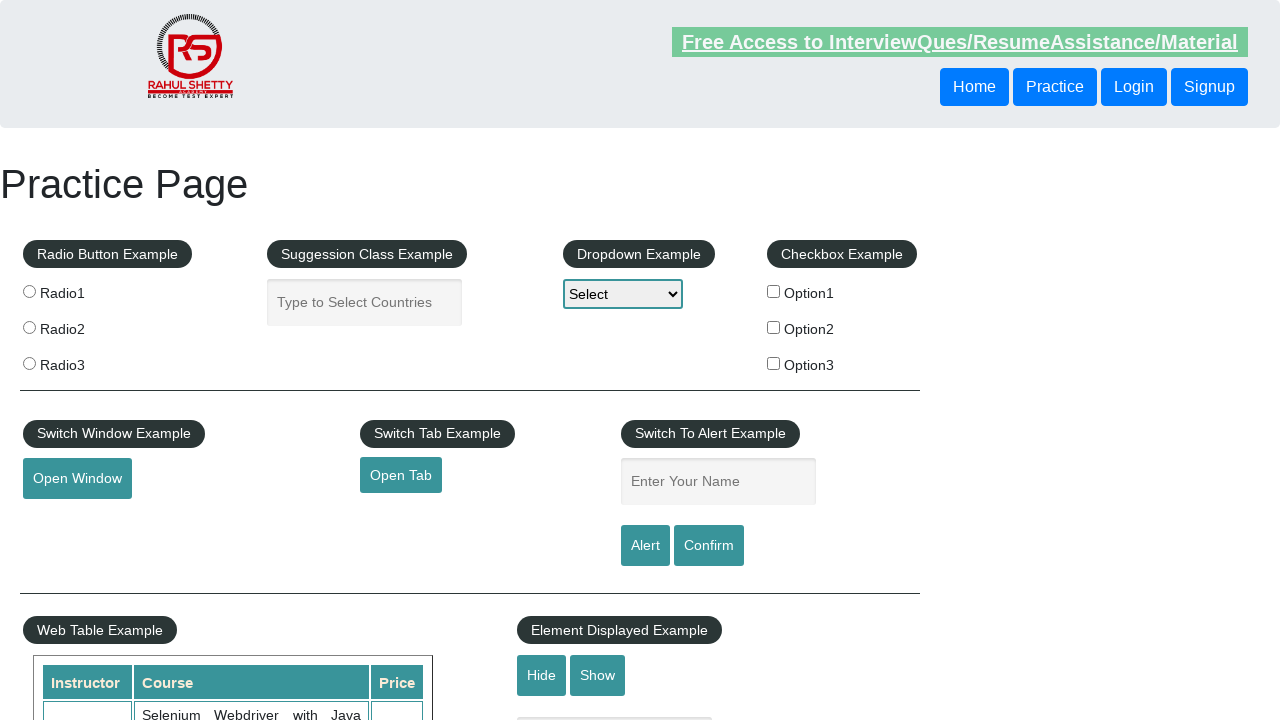

Verified text element is visible
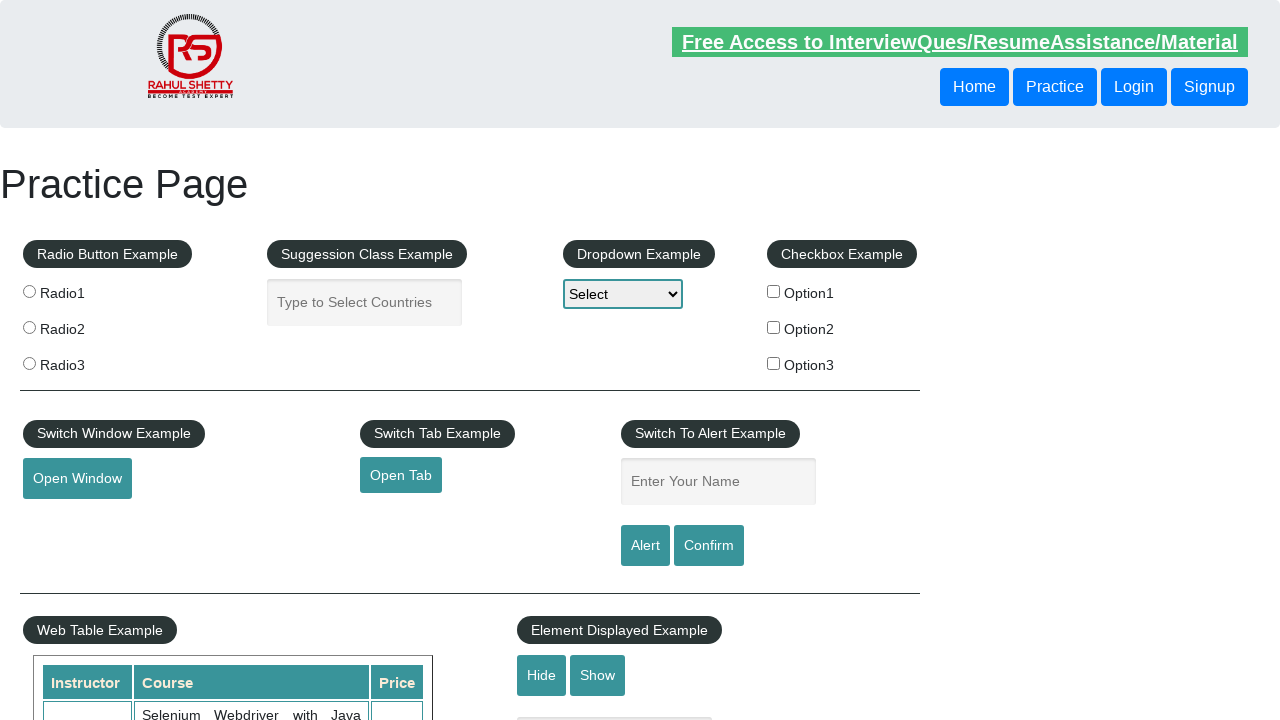

Clicked hide button to hide the text element at (542, 675) on #hide-textbox
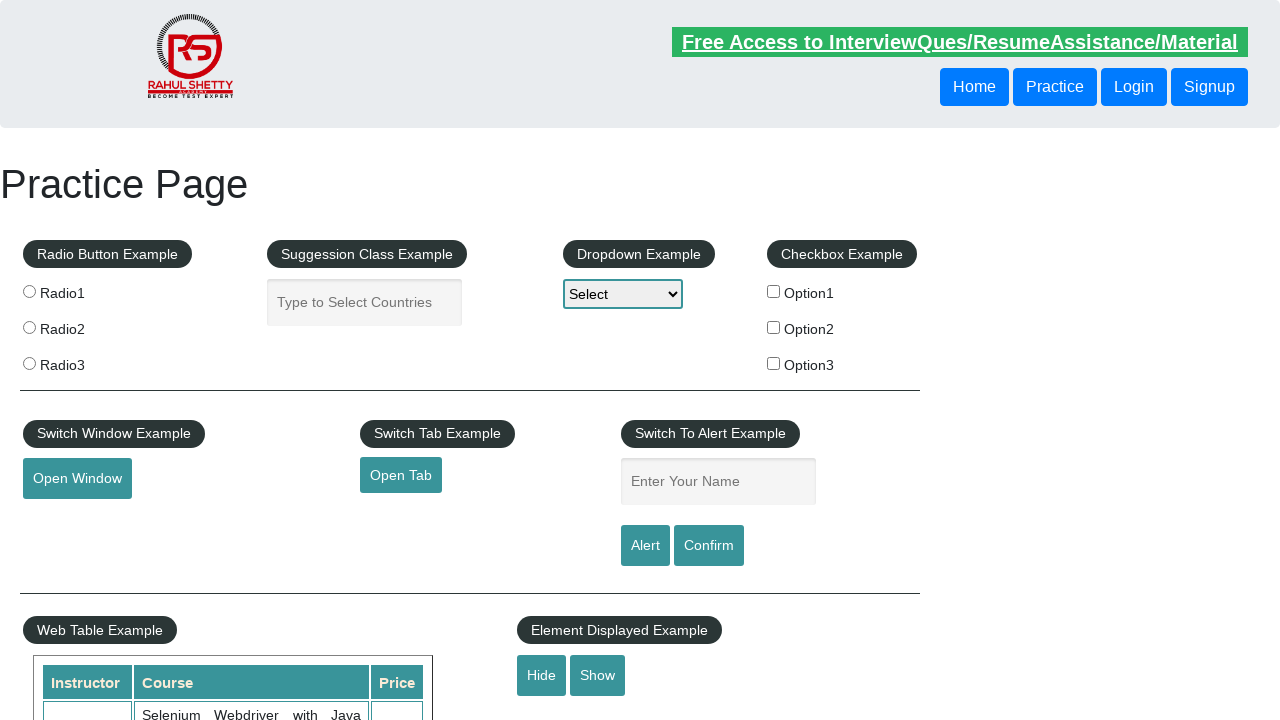

Verified text element is now hidden
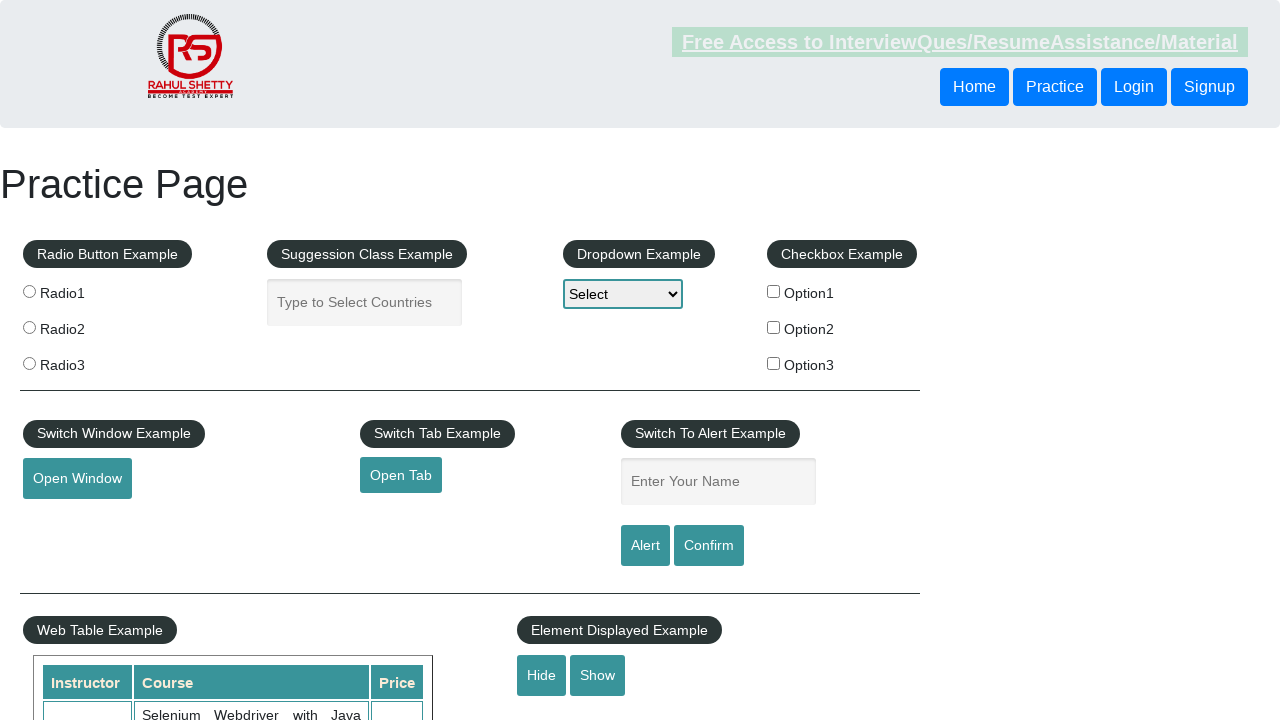

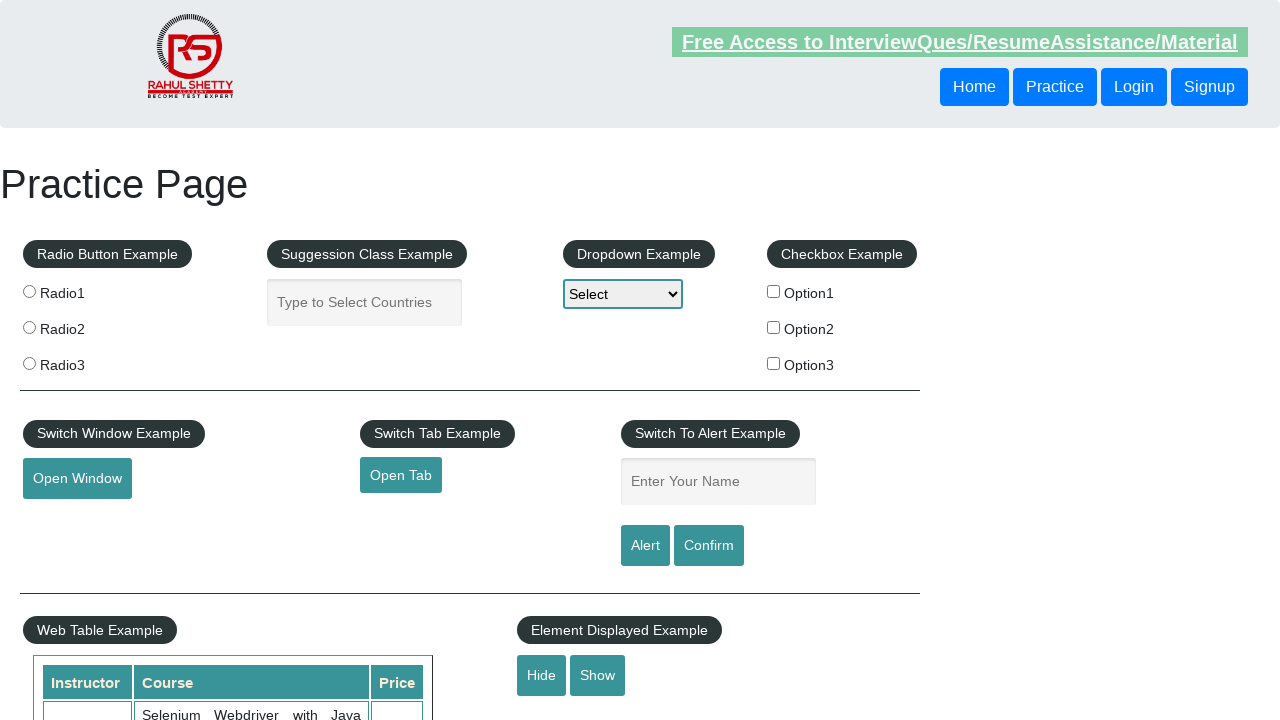